Tests dynamic element visibility by clicking Remove button to hide an element, verifying it's gone, then clicking Add button to show it again and verifying it's back

Starting URL: https://the-internet.herokuapp.com/dynamic_controls

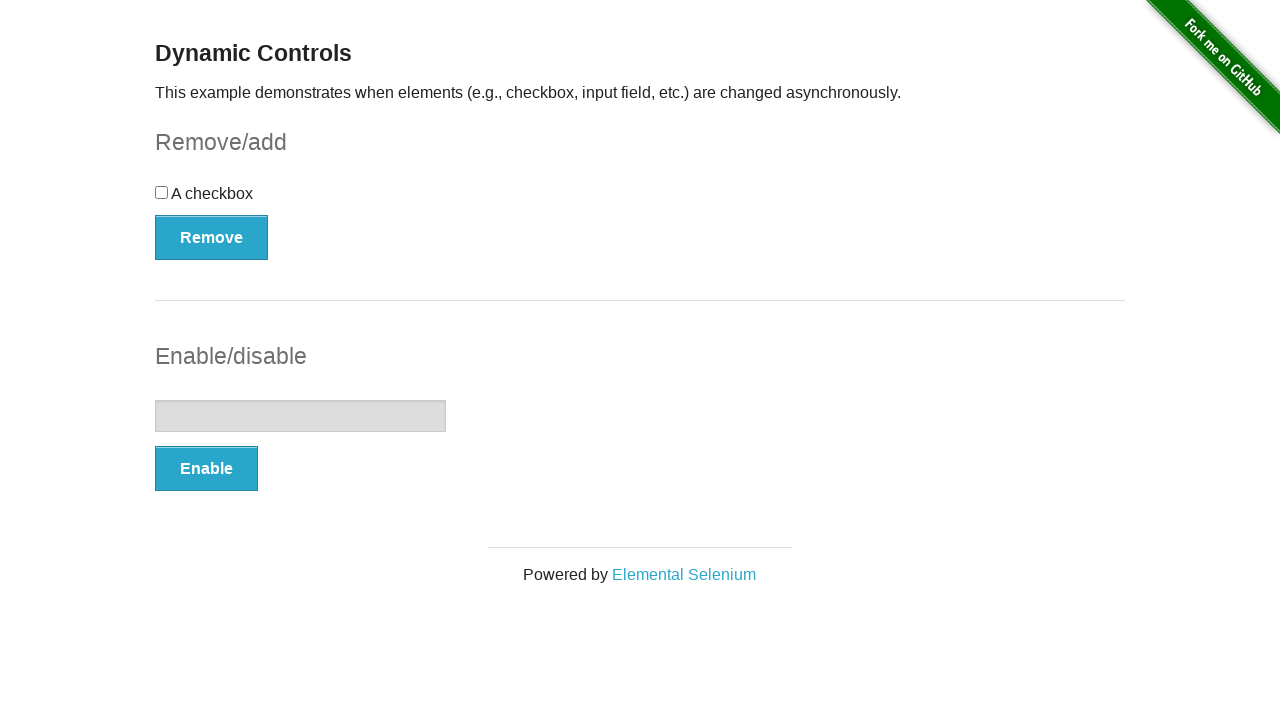

Clicked Remove button to hide the dynamic element at (212, 237) on button:has-text('Remove')
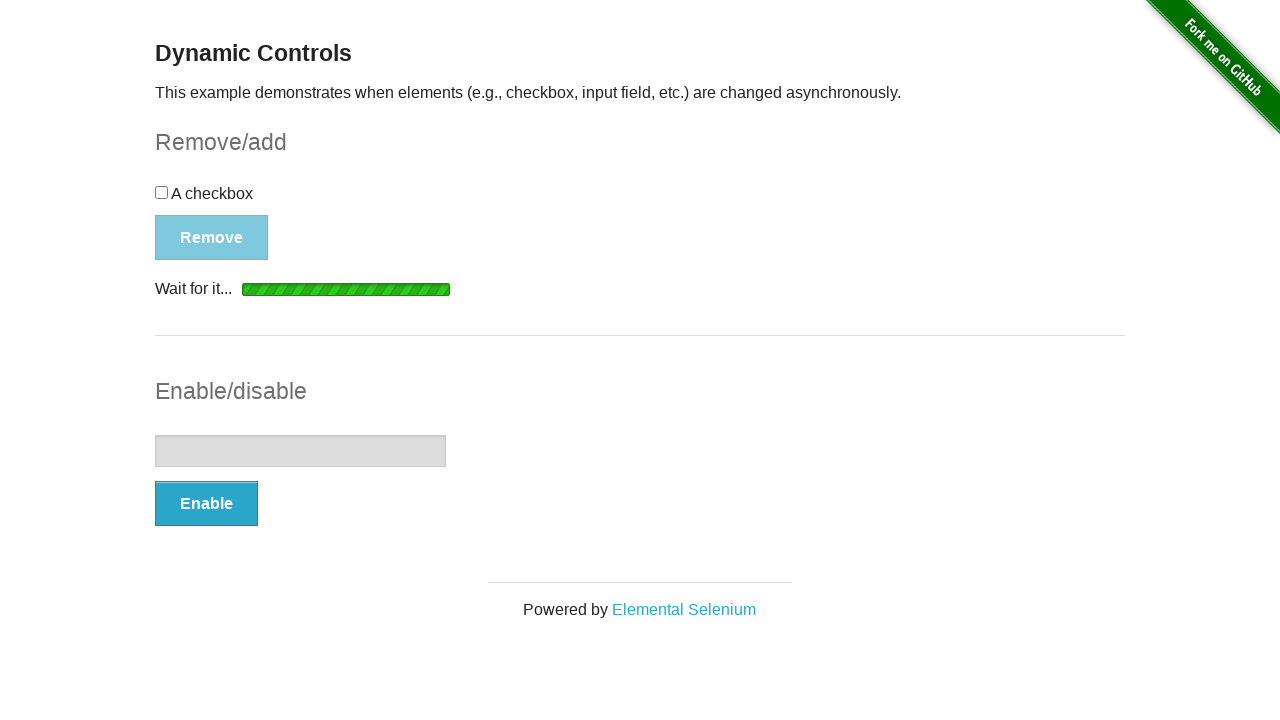

Verified 'It's gone!' message appears after element removal
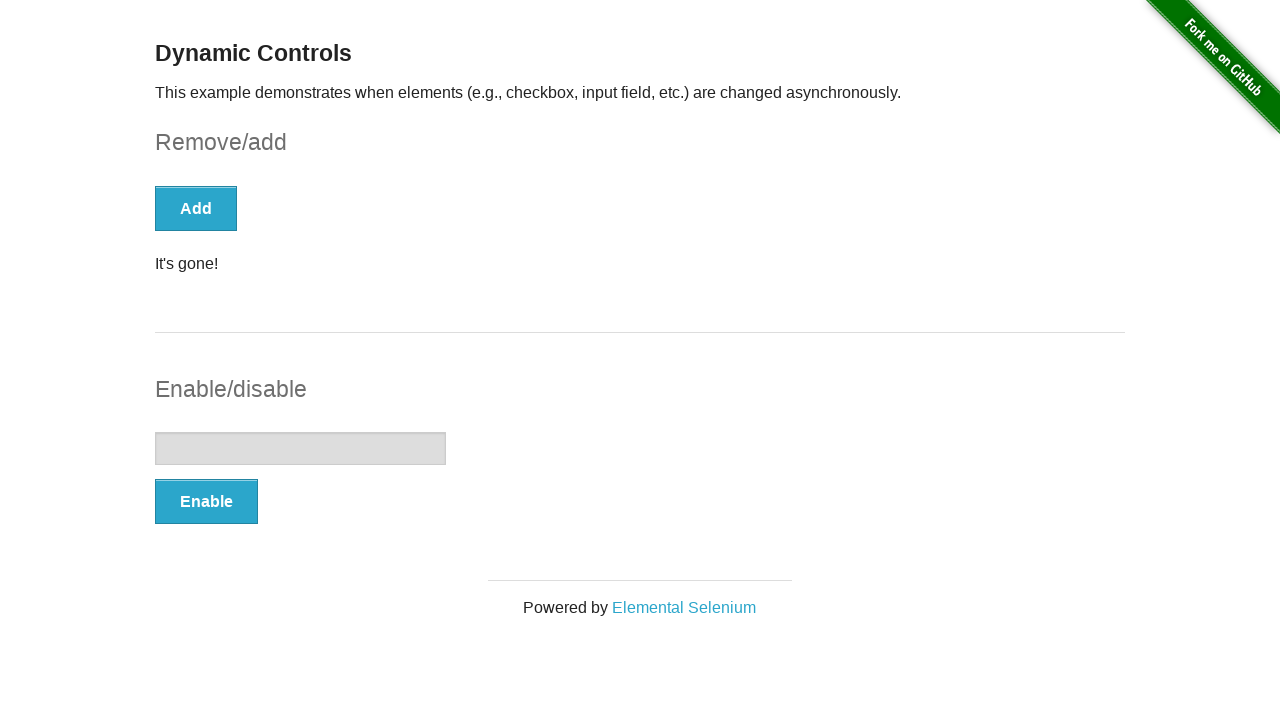

Clicked Add button to restore the dynamic element at (196, 208) on button:has-text('Add')
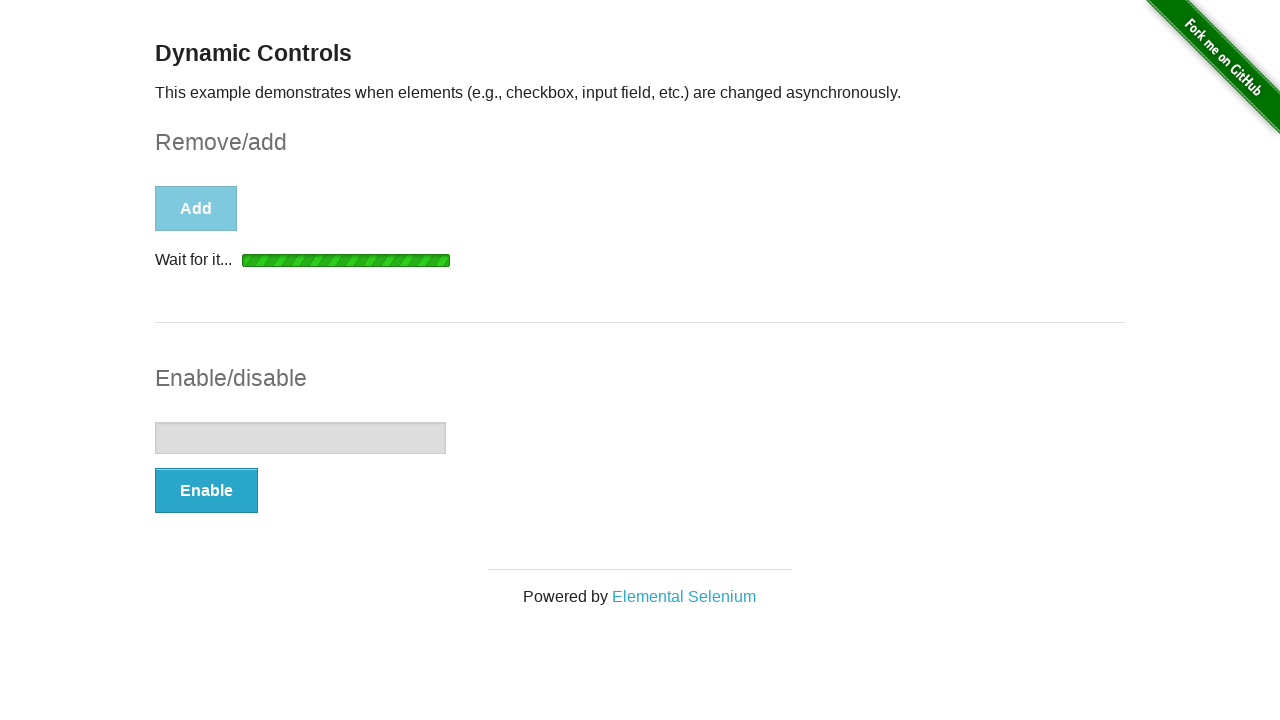

Verified 'It's back!' message appears after element restoration
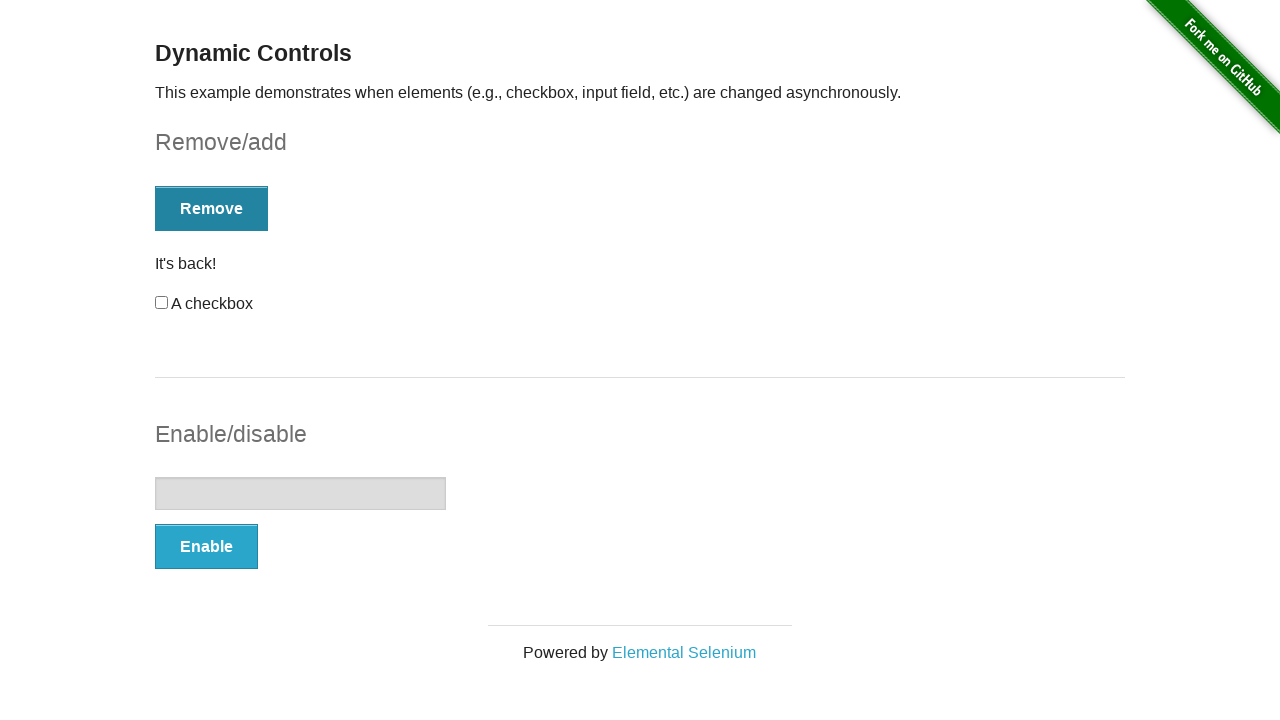

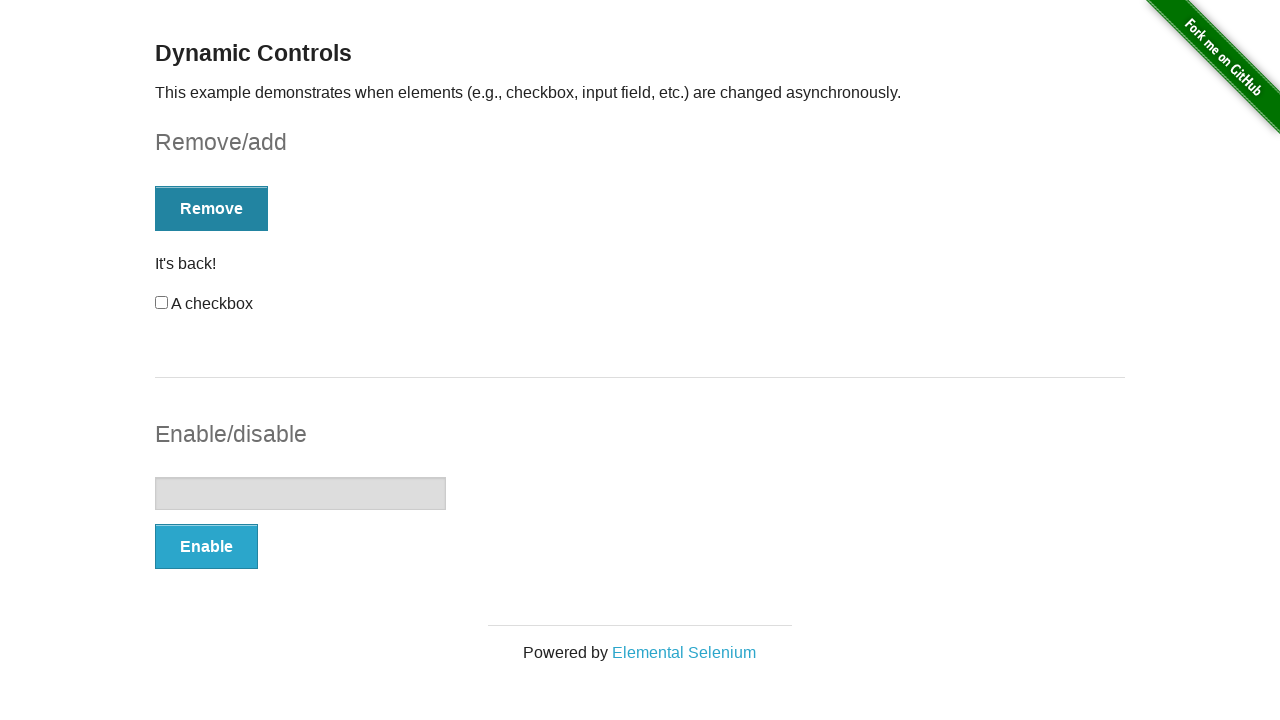